Navigates to the Formy project homepage and clicks on the first navigation item in the navbar

Starting URL: https://formy-project.herokuapp.com/

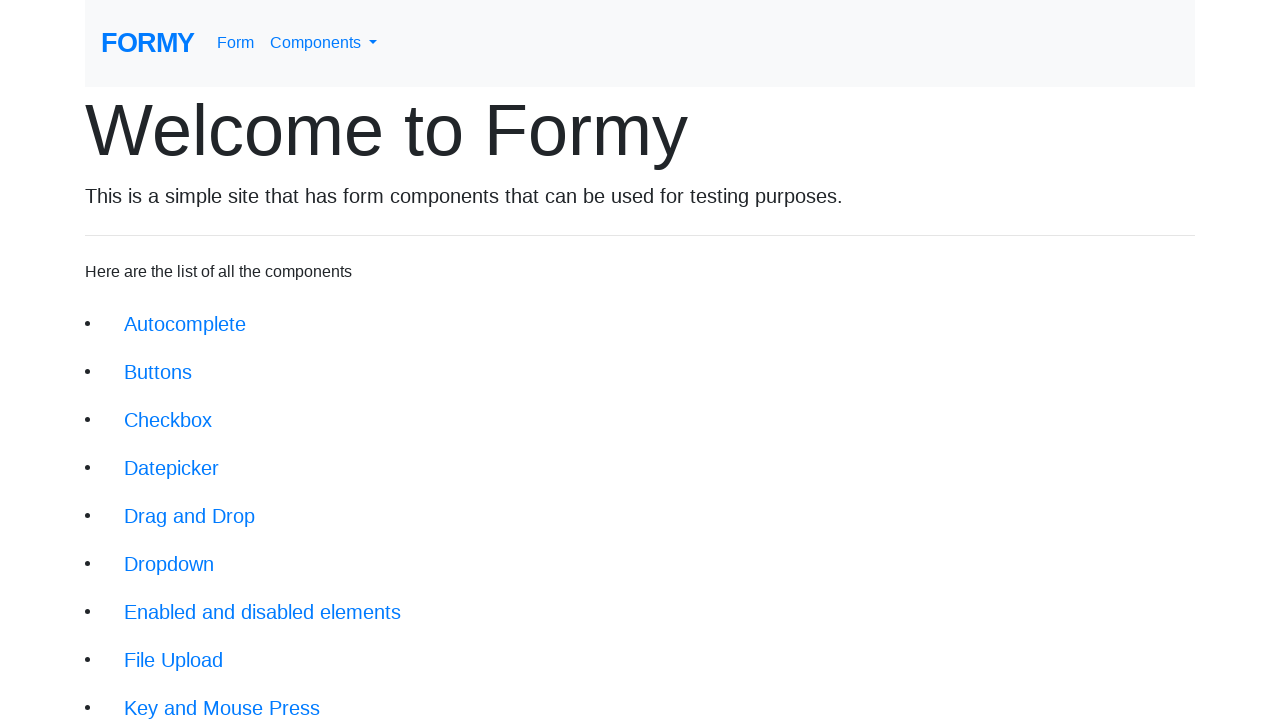

Navigated to Formy project homepage
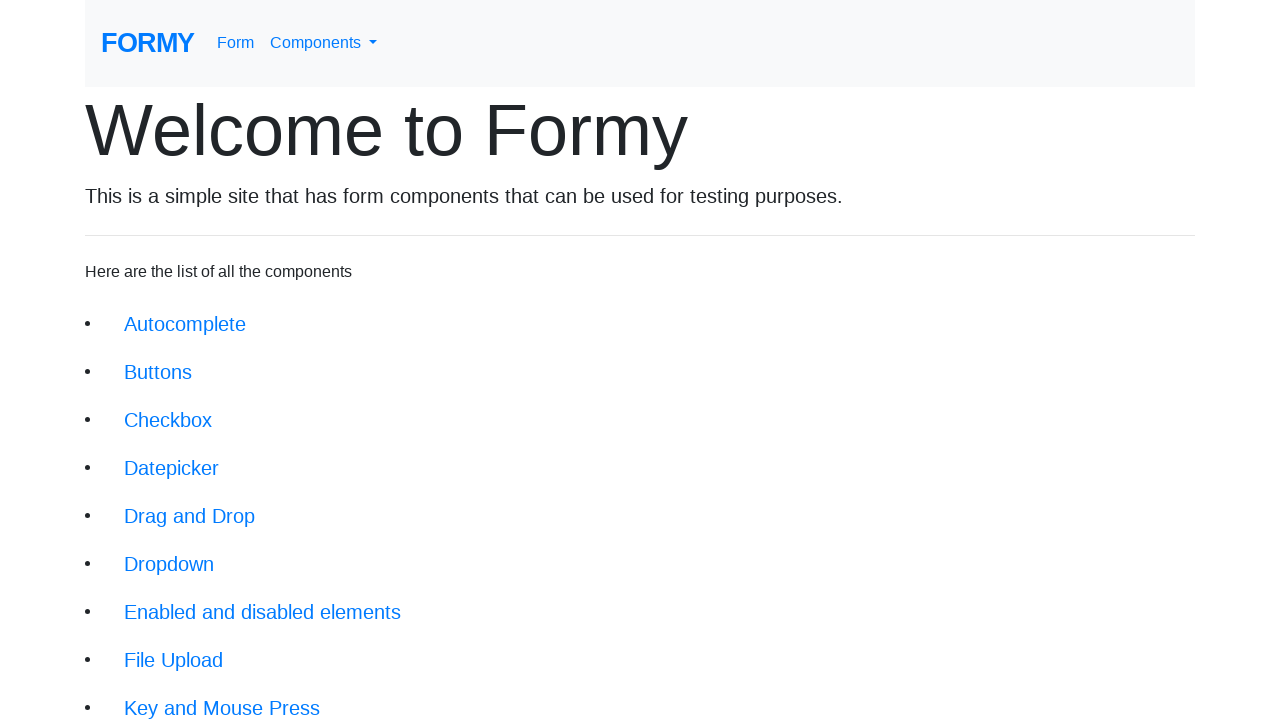

Clicked on the first navigation item in the navbar at (236, 43) on li.nav-item:nth-child(1) > a:nth-child(1)
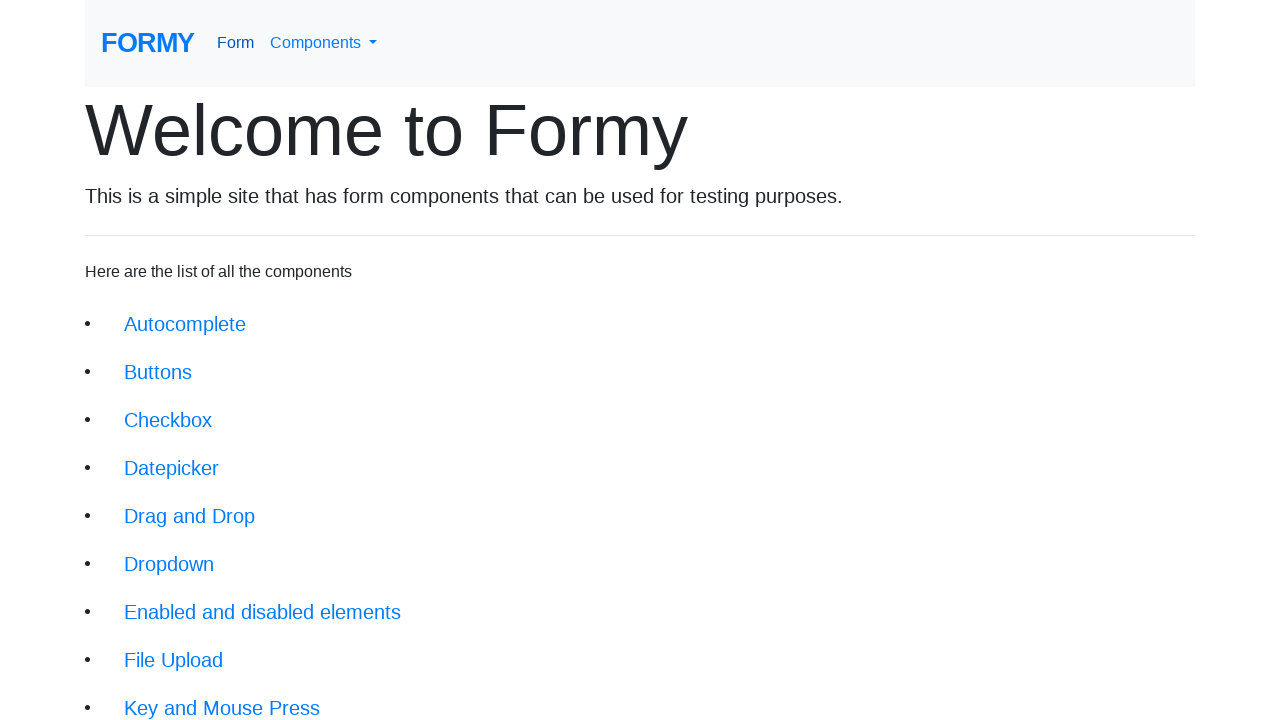

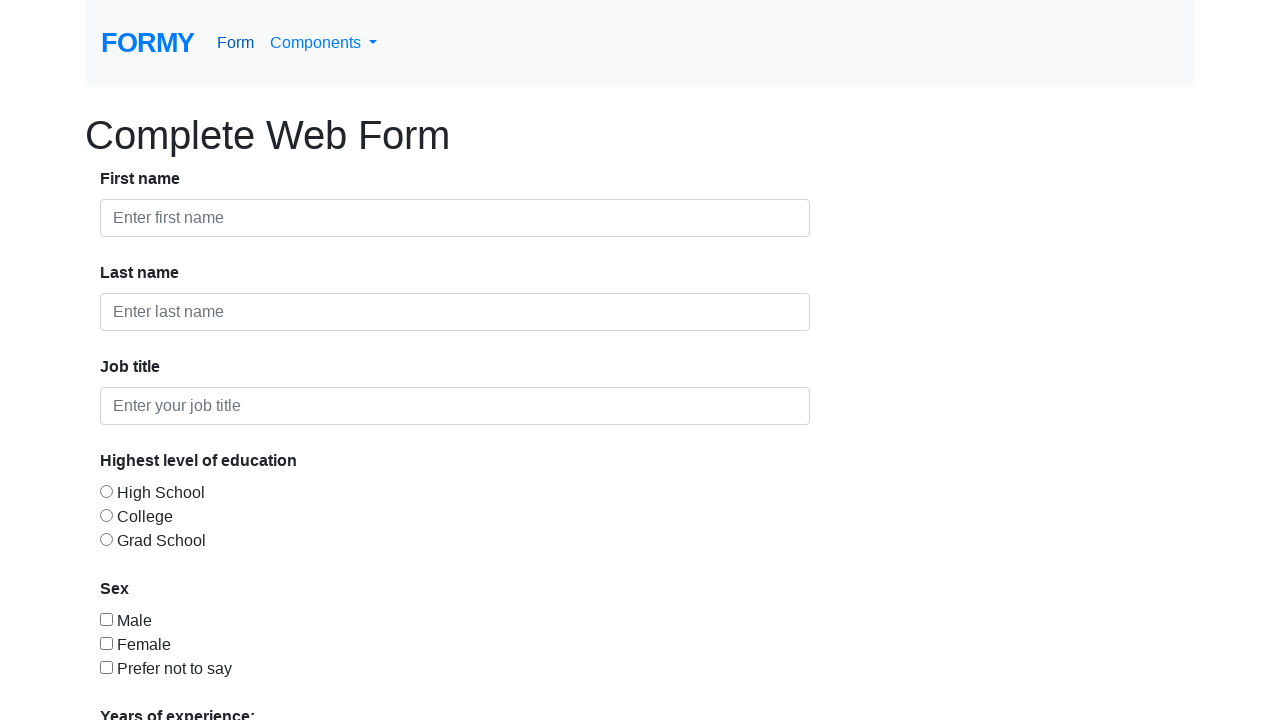